Tests applying a valid coupon code to the shopping basket and verifies the discount is applied with correct final price

Starting URL: https://intershop5.skillbox.ru/

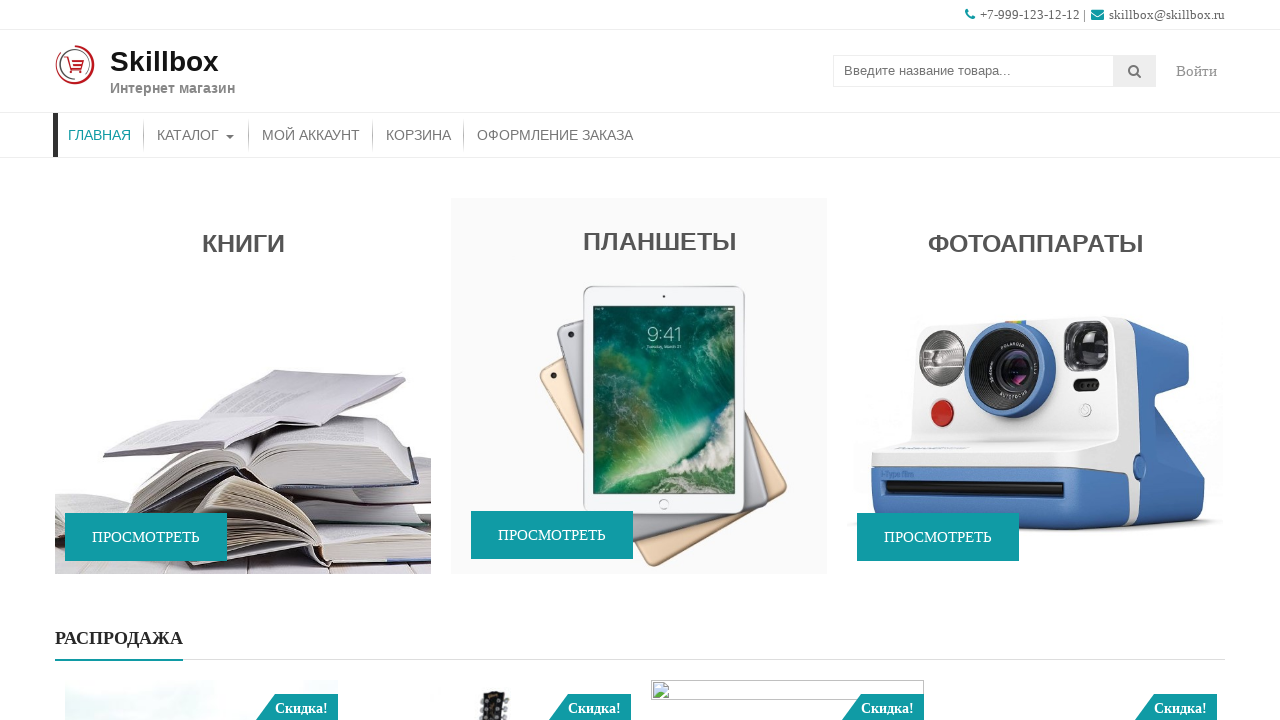

Clicked on Catalog in main menu at (196, 135) on xpath=//*[contains(@class,'menu')]/*[contains(@class,'menu-item')]/a[text()='Кат
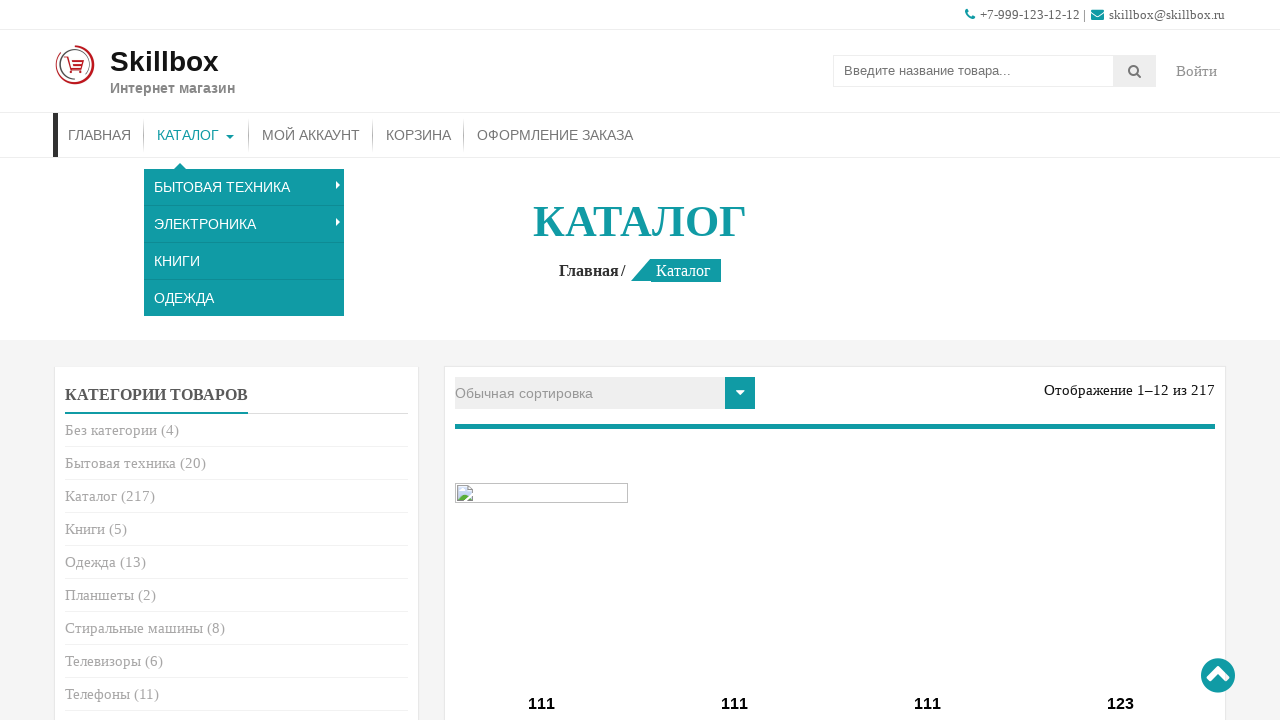

Clicked on TV category in product categories at (103, 661) on xpath=//*[@class='product-categories']//a[text()='Телевизоры']
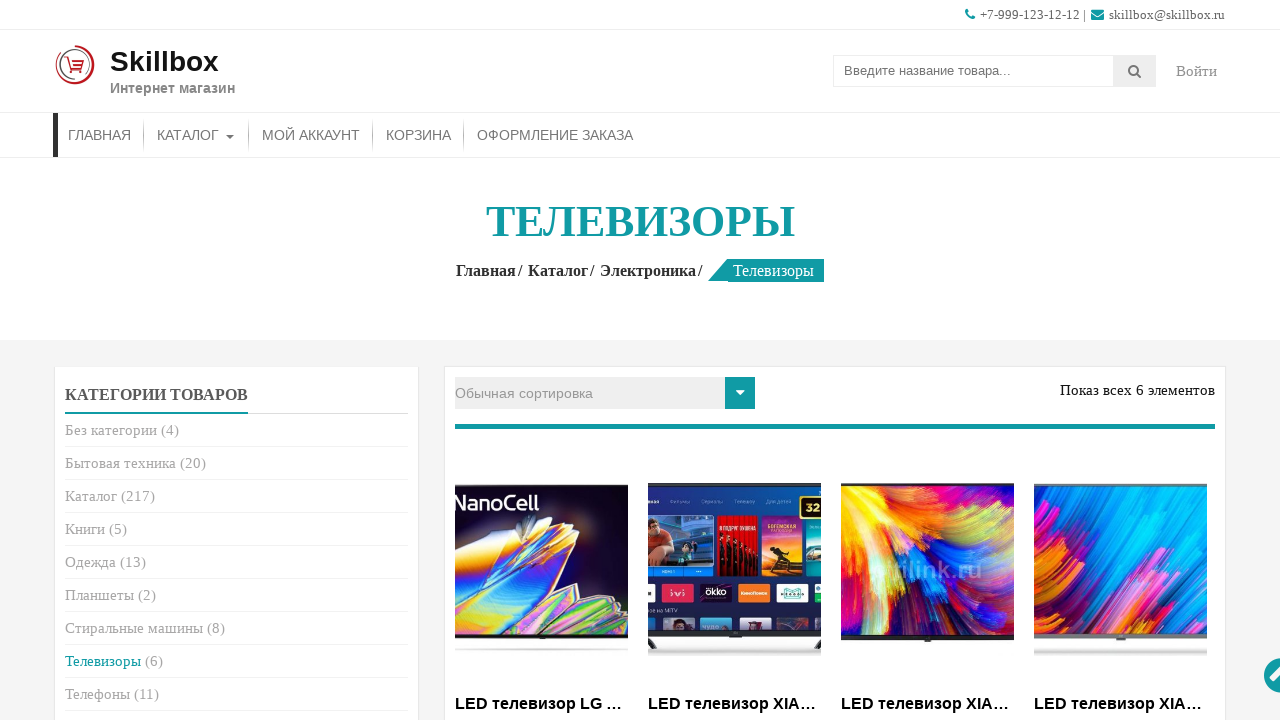

Added first TV product to basket at (542, 361) on (//a[contains(@class,'add_to_cart_button')])[1]
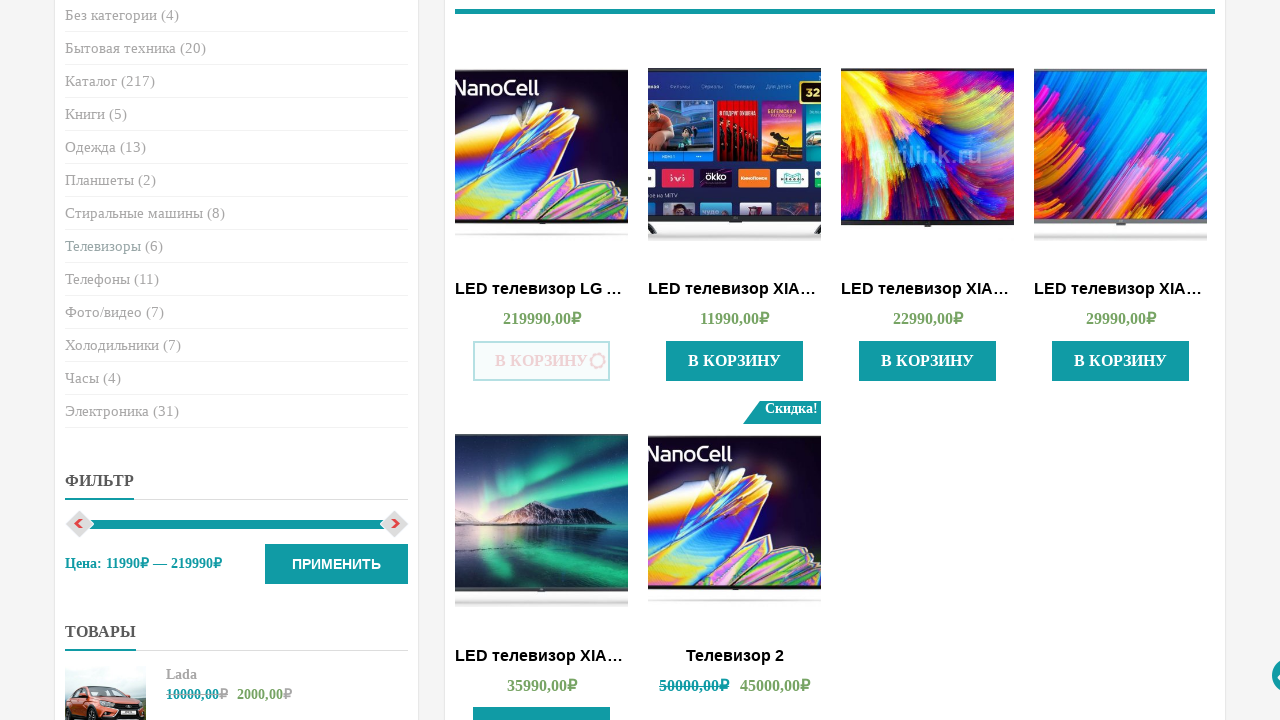

Clicked 'More details' button to navigate to basket at (542, 361) on xpath=//*[@title='Подробнее']
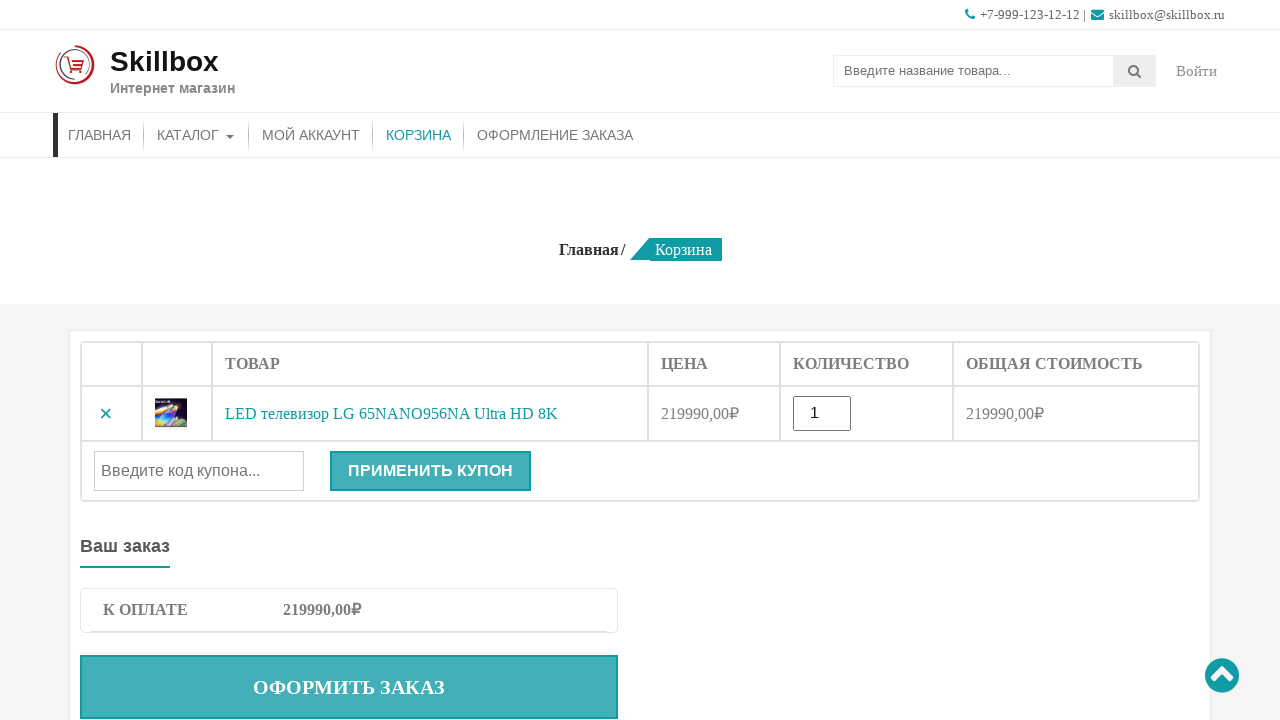

Entered valid coupon code 'sert500' on #coupon_code
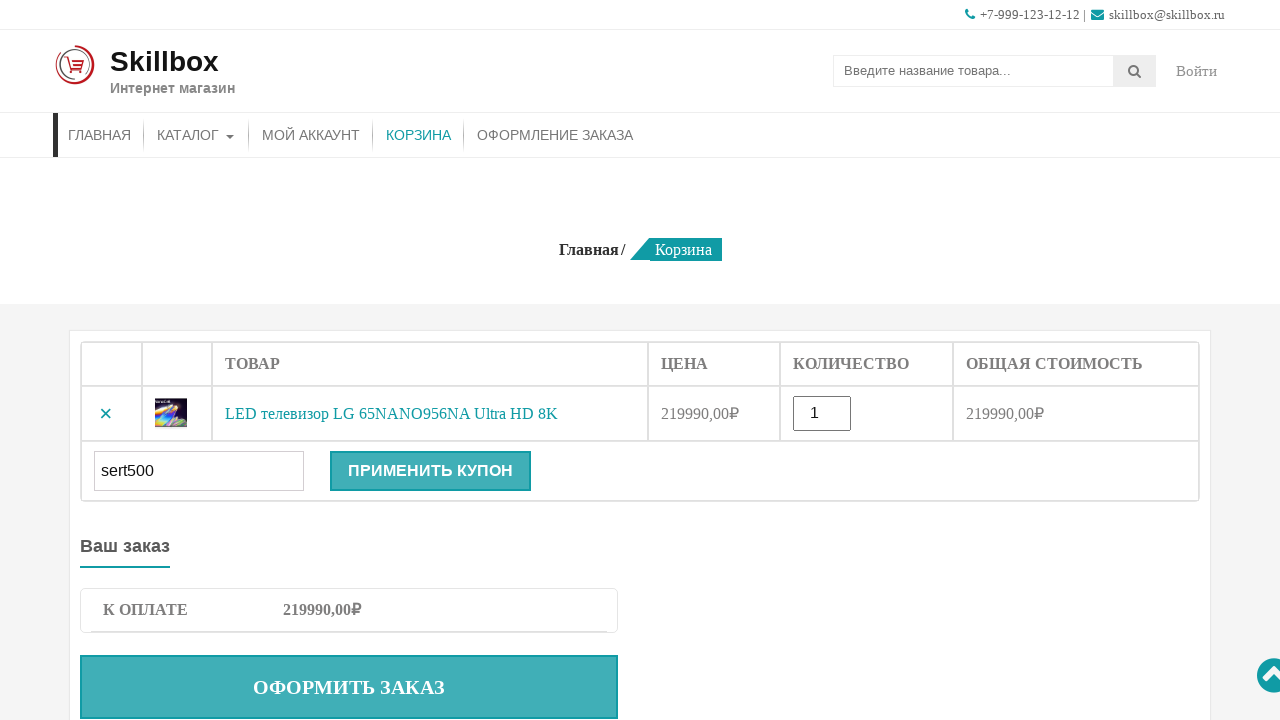

Clicked apply coupon button at (430, 471) on xpath=//*[@value='Применить купон']
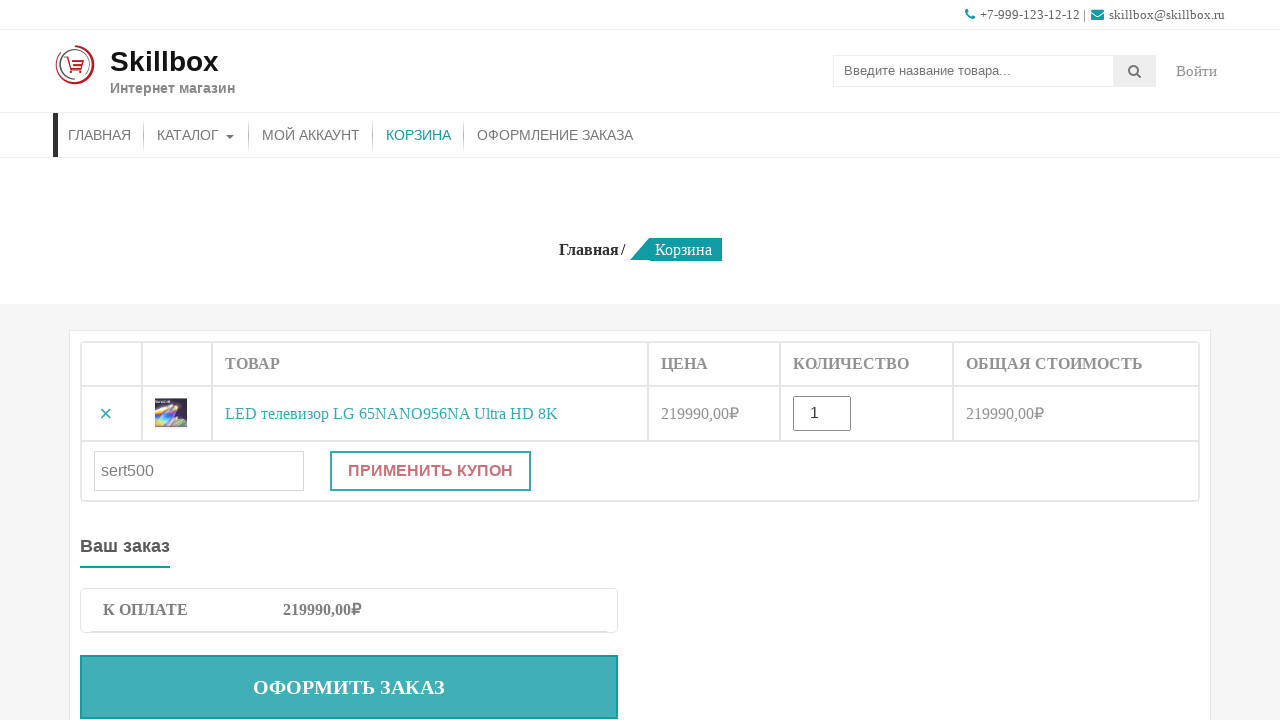

Verified that discount element appeared with coupon applied
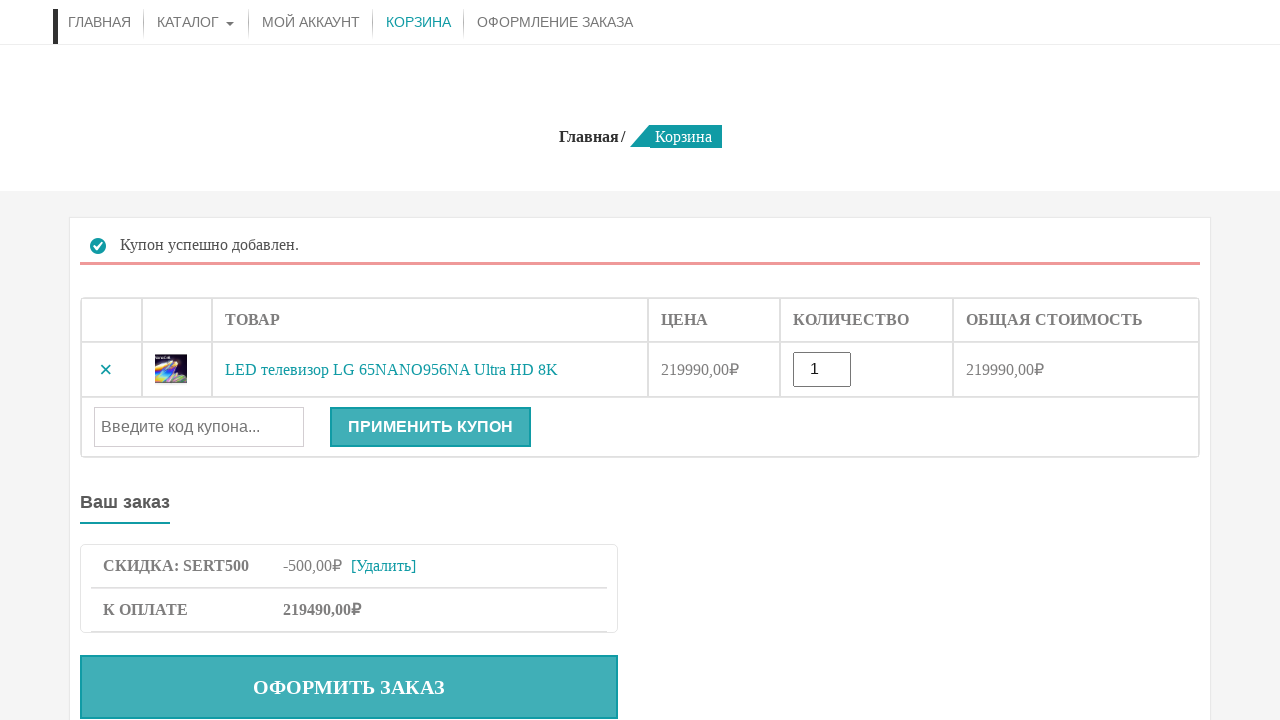

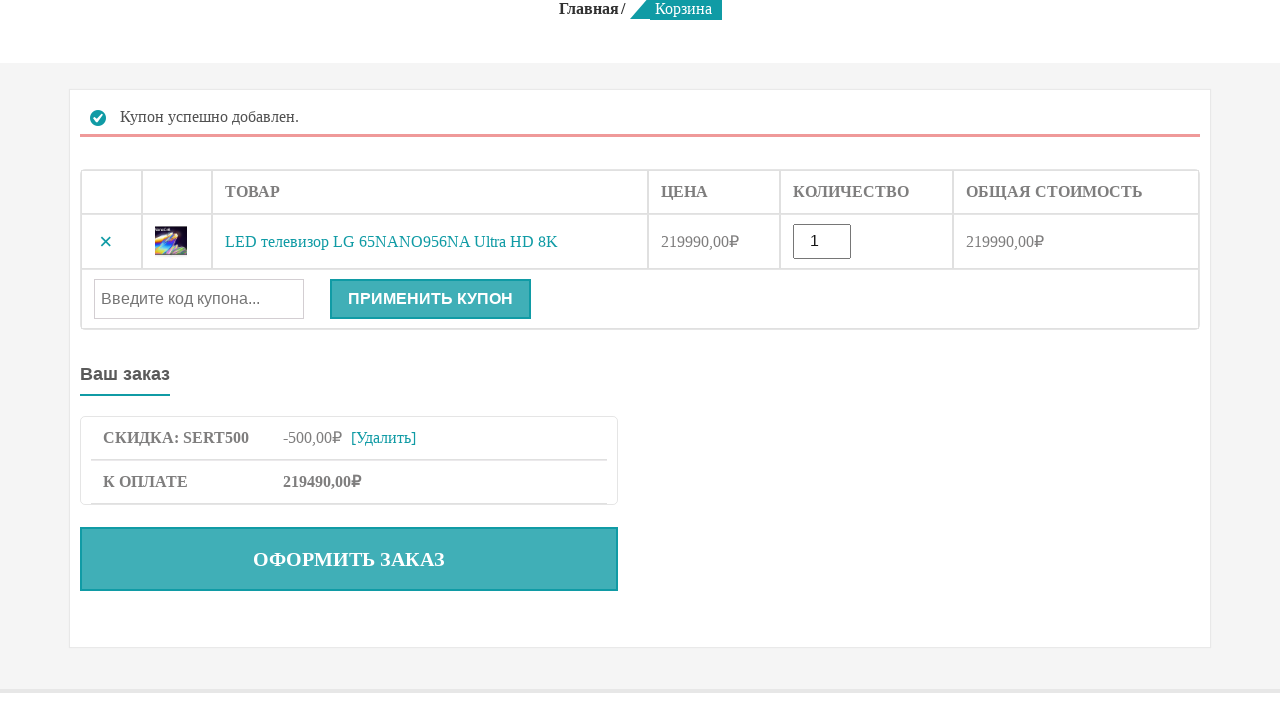